Tests the promoter/organizer page by clicking on the organizers link and verifying the logo image is present with a PNG source

Starting URL: https://www.ticketpro.by/

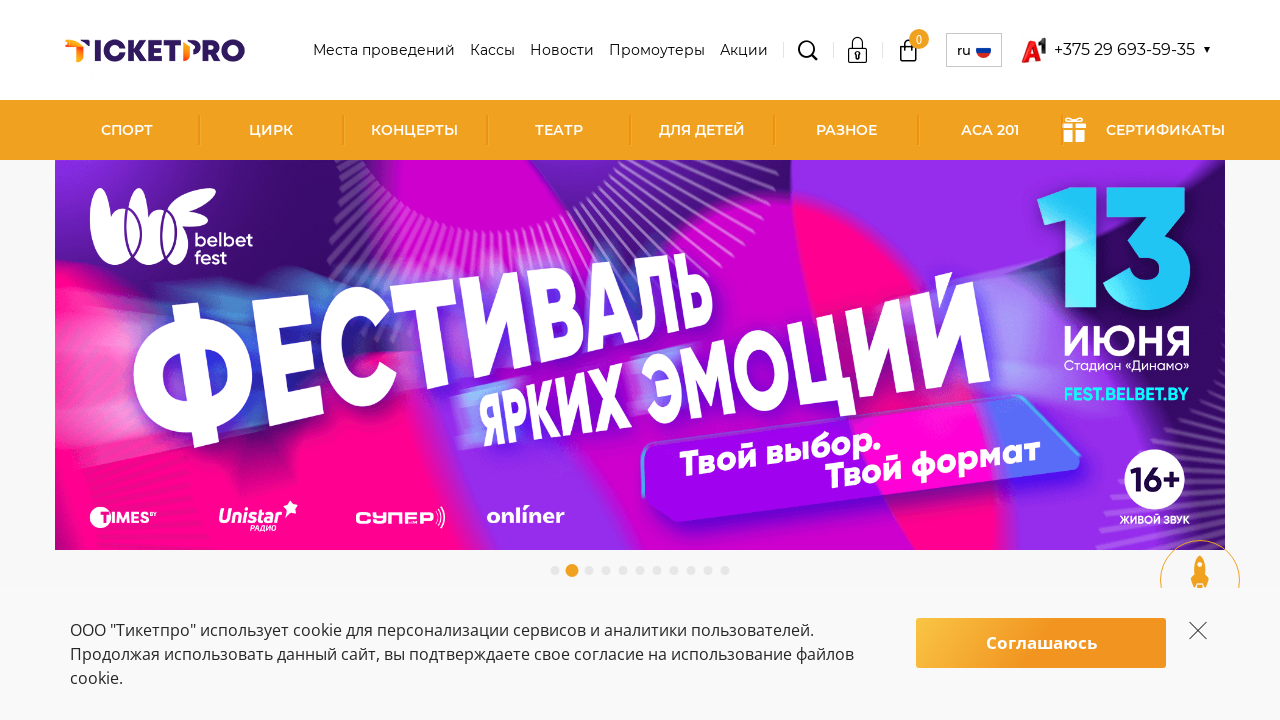

Clicked on organizers link at (657, 50) on xpath=//a[@href='/organizatoram/']
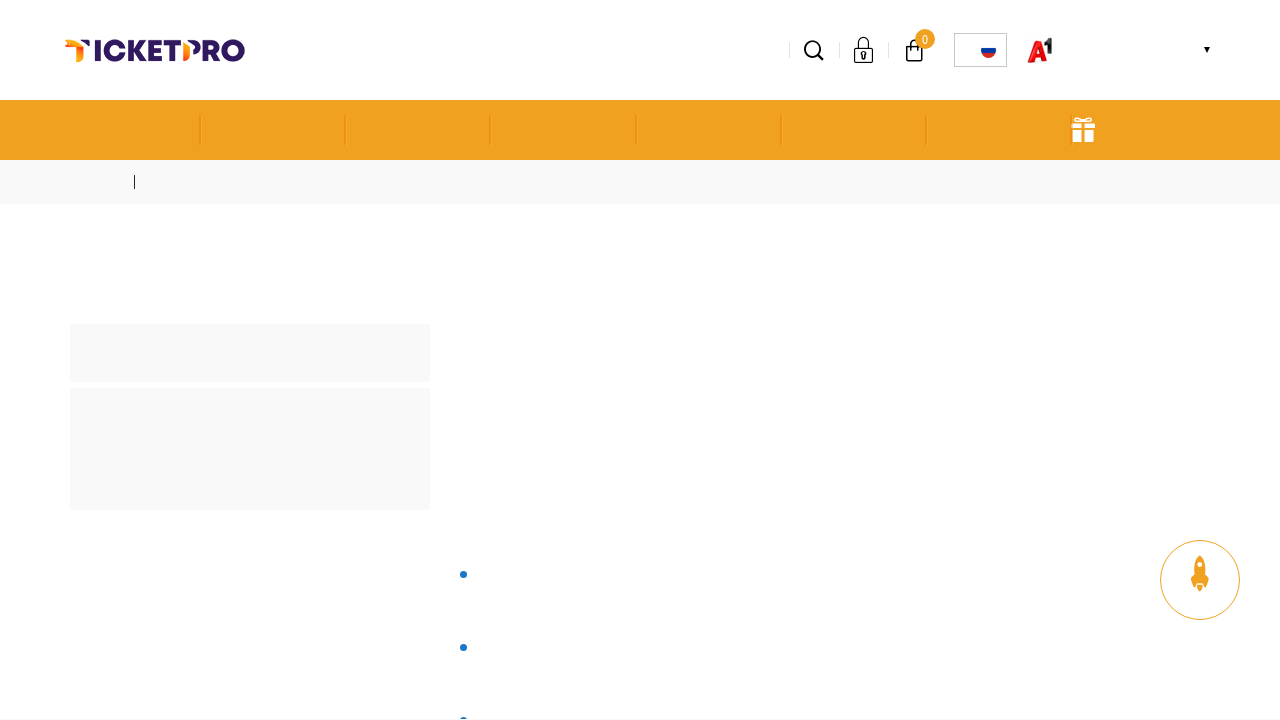

Logo image with PNG source loaded on promoter/organizer page
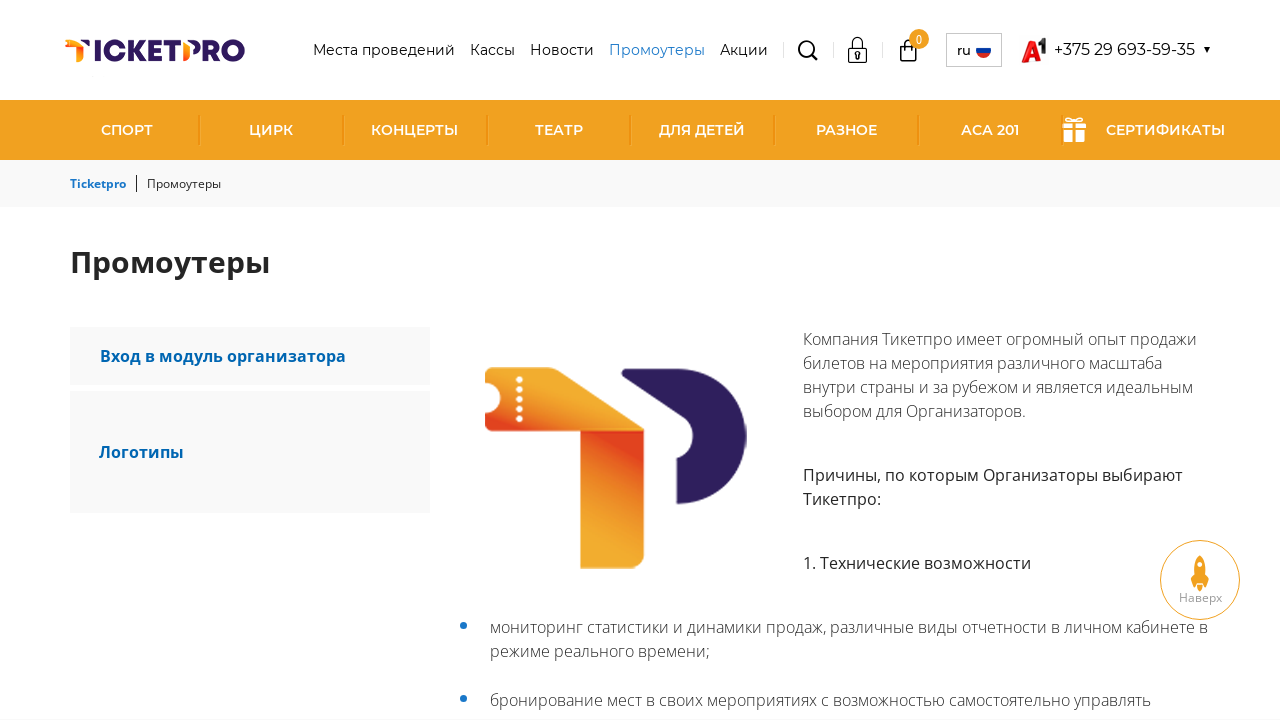

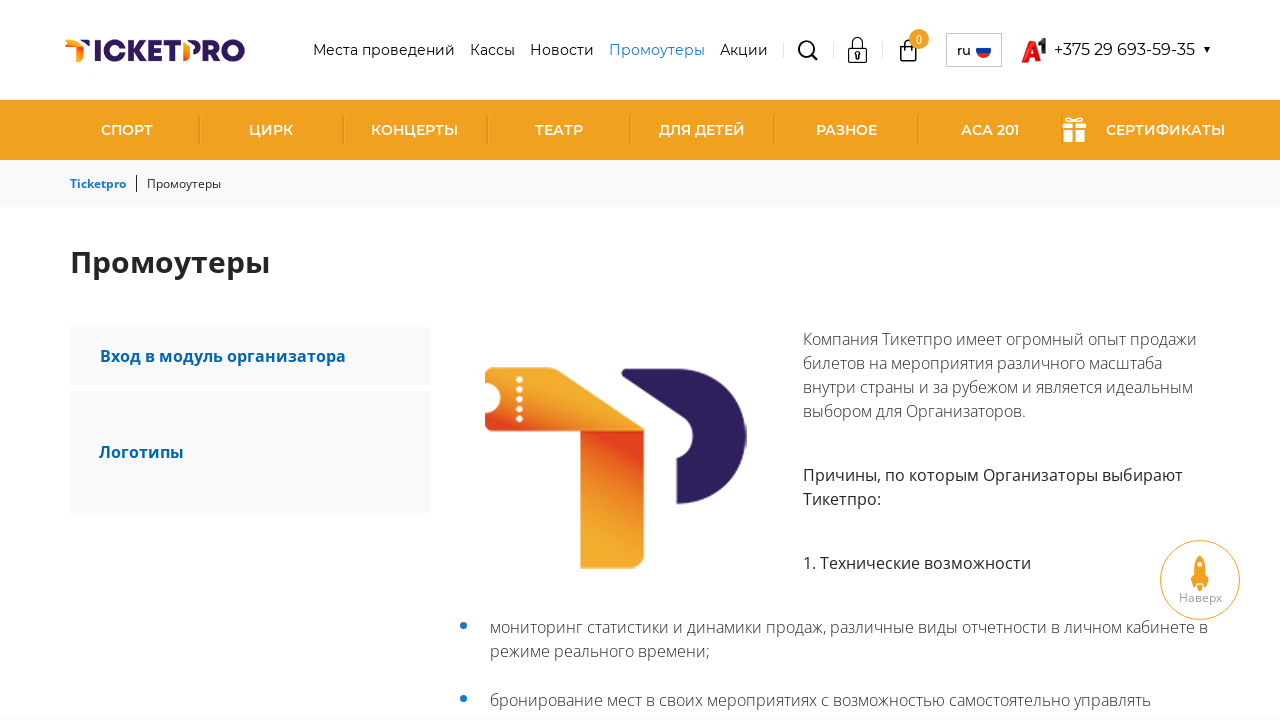